Navigates to GitHub's homepage and verifies the page loads successfully by checking the page title

Starting URL: https://github.com

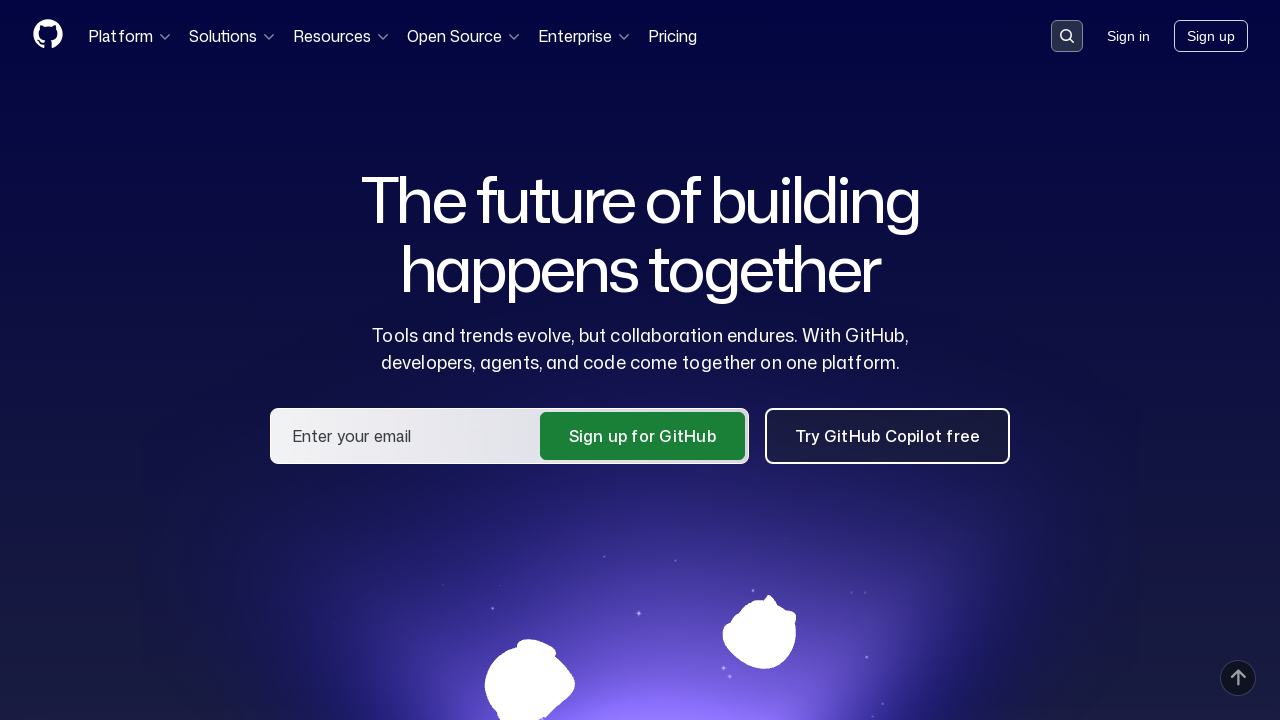

Navigated to GitHub homepage
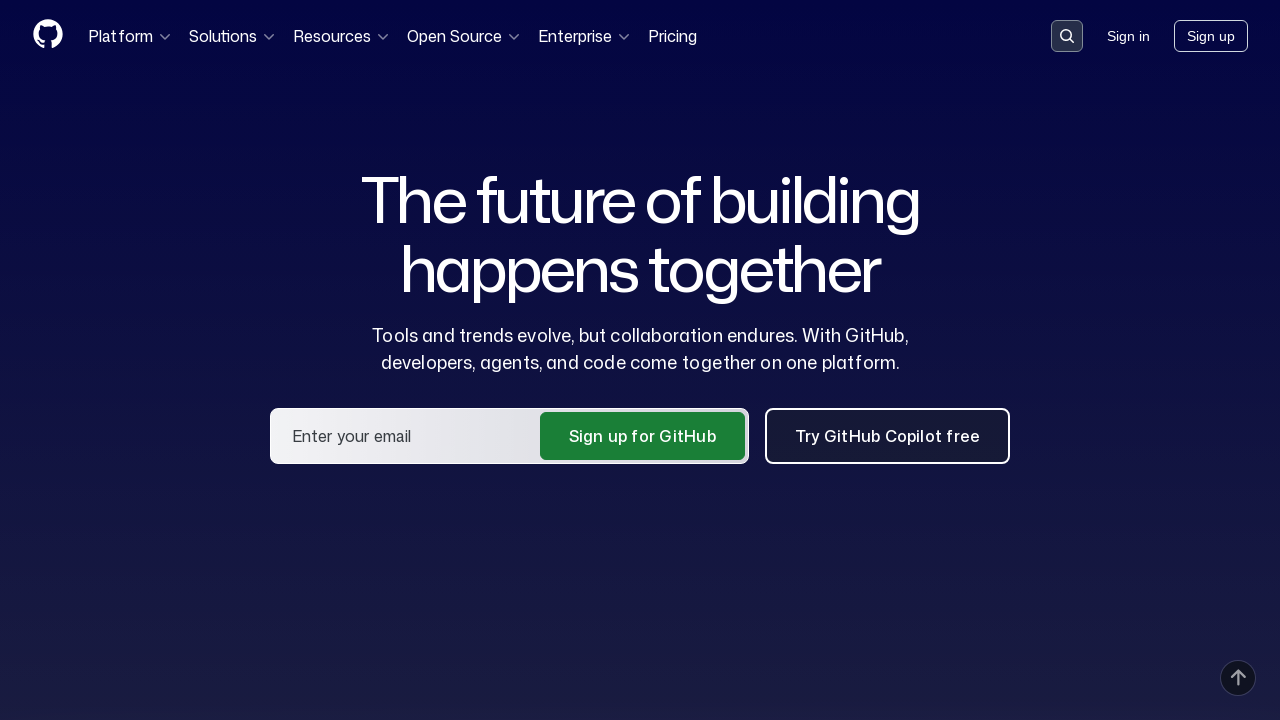

Page loaded (domcontentloaded state reached)
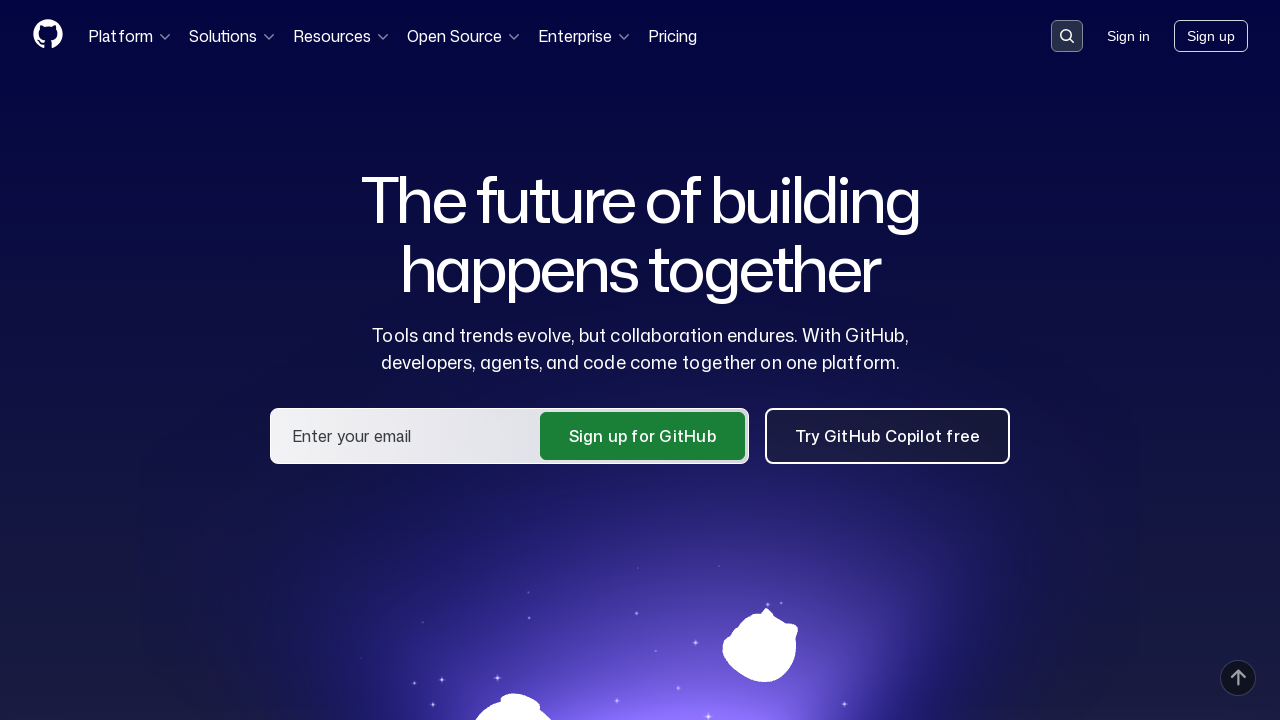

Retrieved page title: 'GitHub · Change is constant. GitHub keeps you ahead. · GitHub'
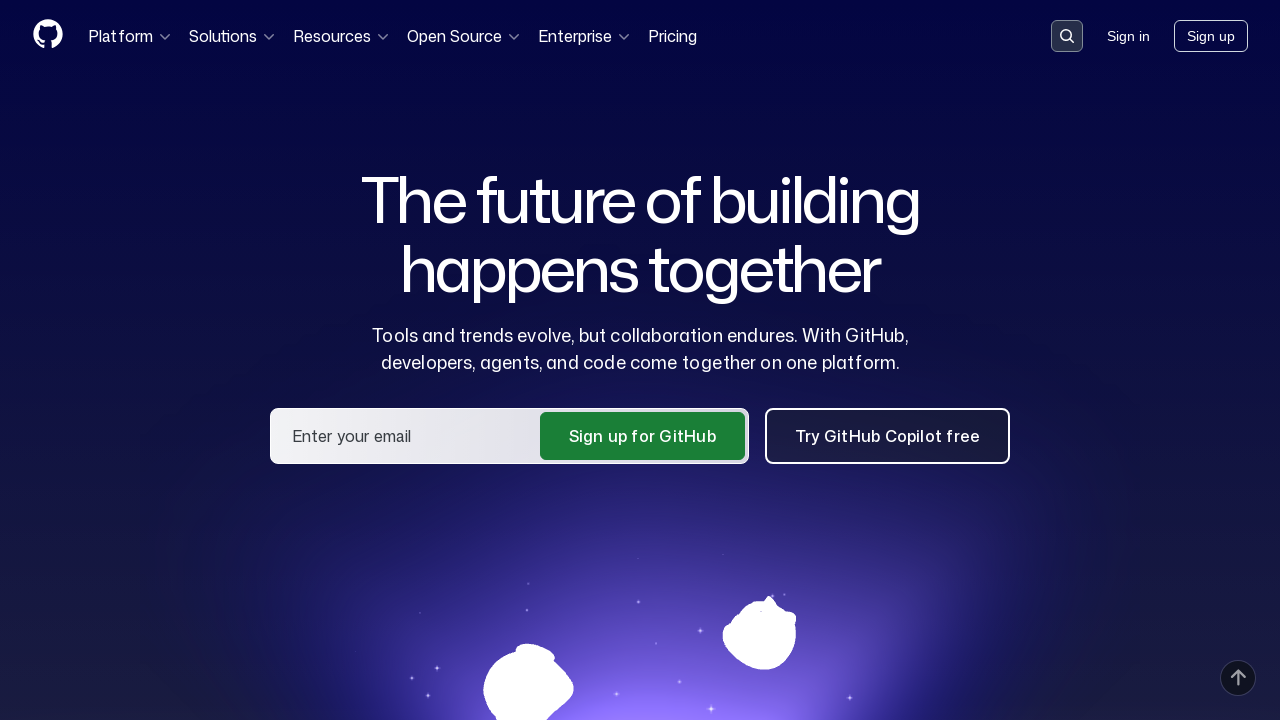

Assertion passed: 'GitHub' found in page title
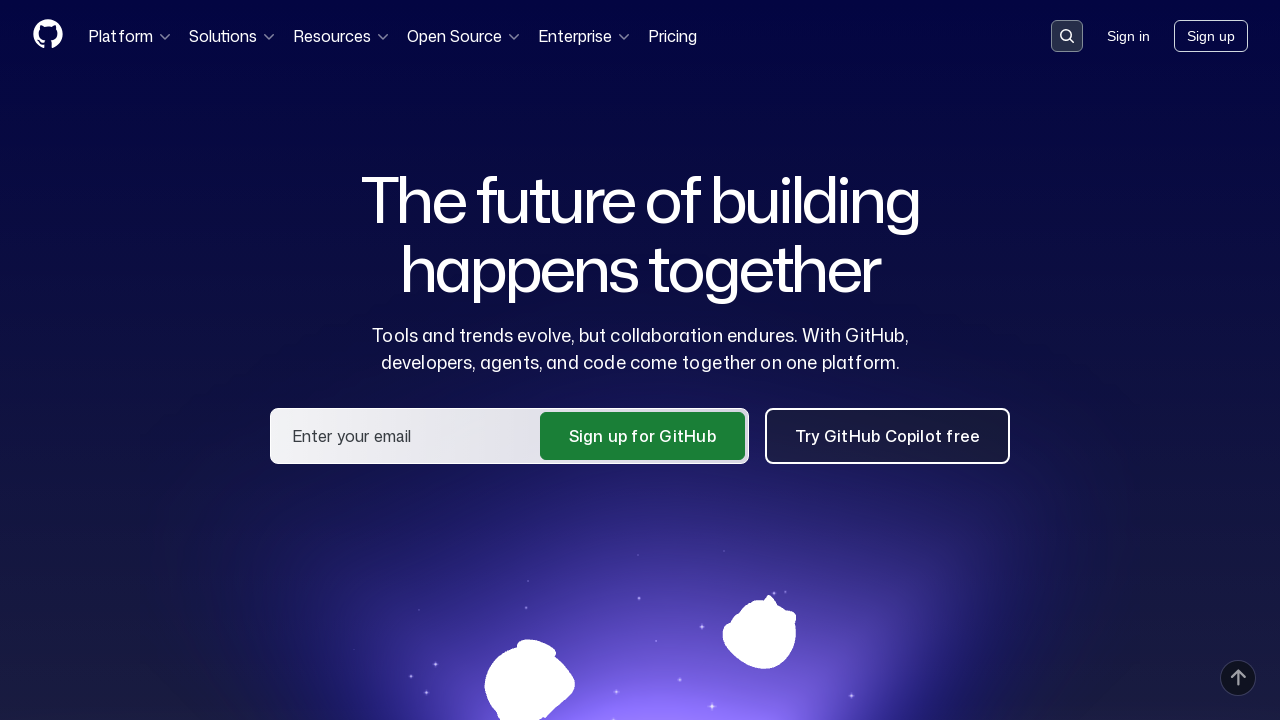

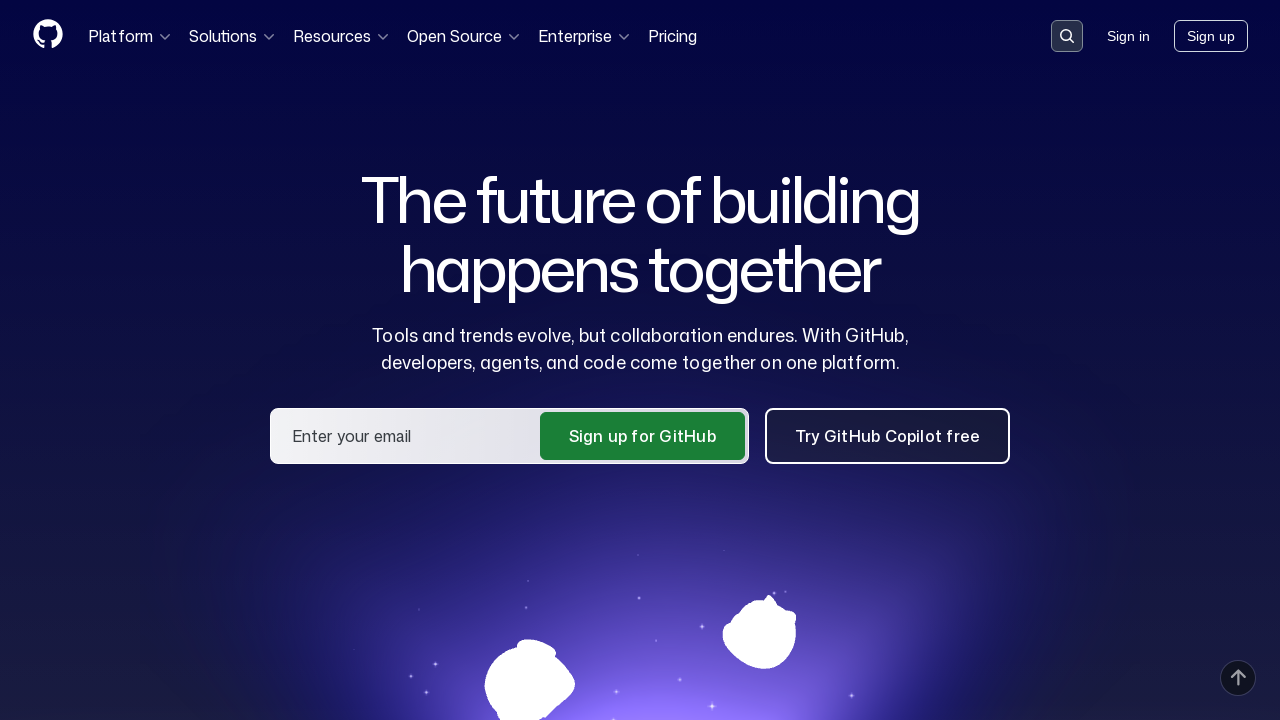